Tests custom radio button functionality on a Google Form by verifying initial deselected state, clicking to select, and verifying selected state via aria-checked attribute

Starting URL: https://docs.google.com/forms/d/e/1FAIpQLSfiypnd69zhuDkjKgqvpID9kwO29UCzeCVrGGtbNPZXQok0jA/viewform

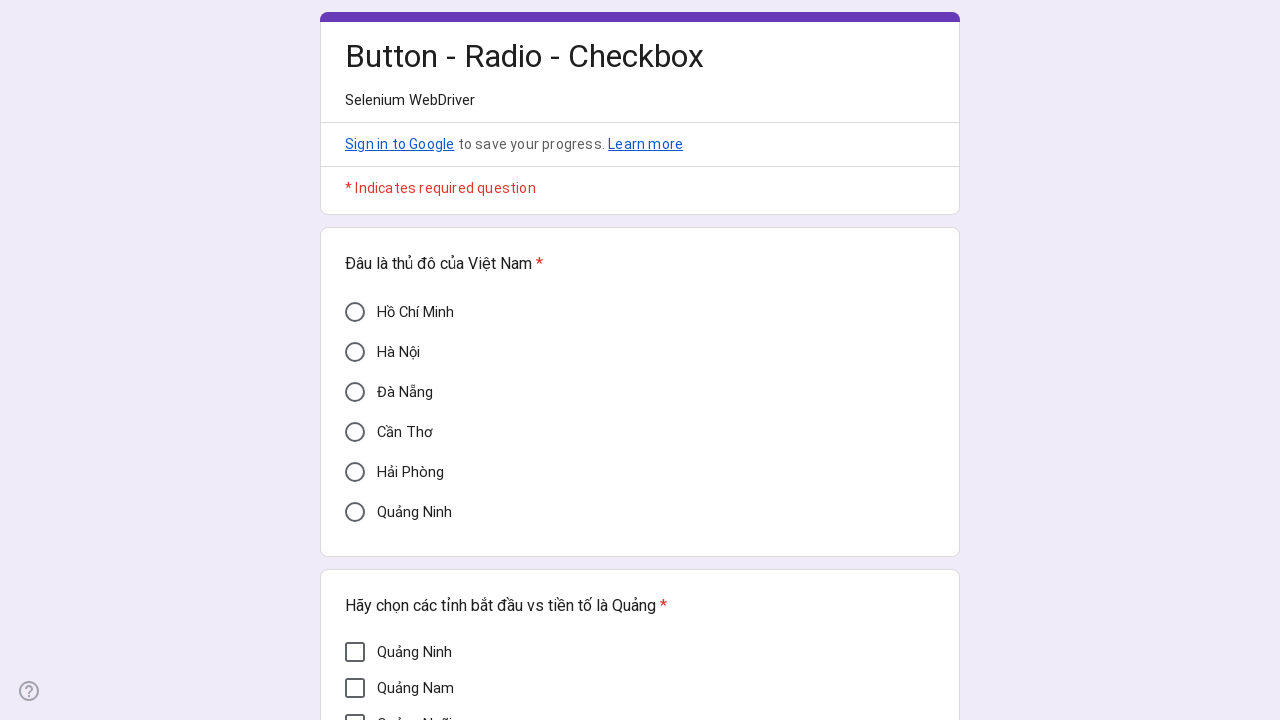

Verified 'Cần Thơ' radio button is initially deselected (aria-checked='false')
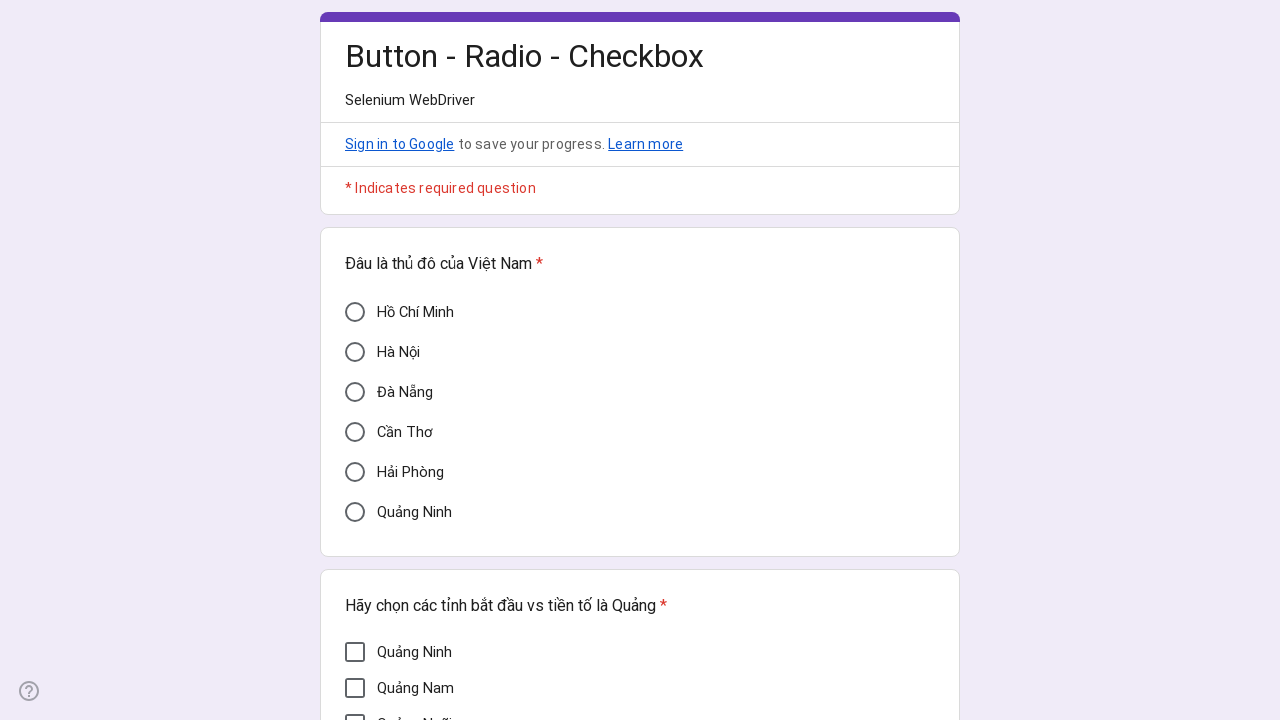

Clicked 'Cần Thơ' radio button to select it at (355, 432) on div[data-value='Cần Thơ']
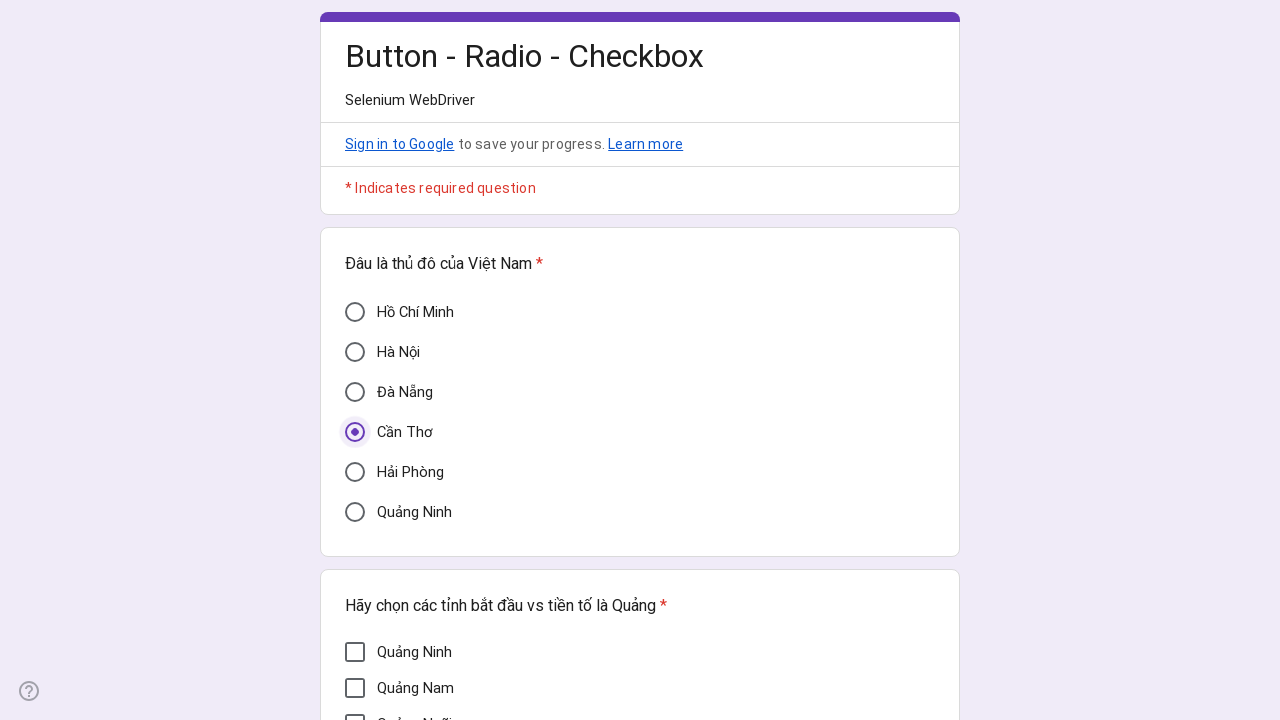

Verified 'Cần Thơ' radio button is now selected (aria-checked='true')
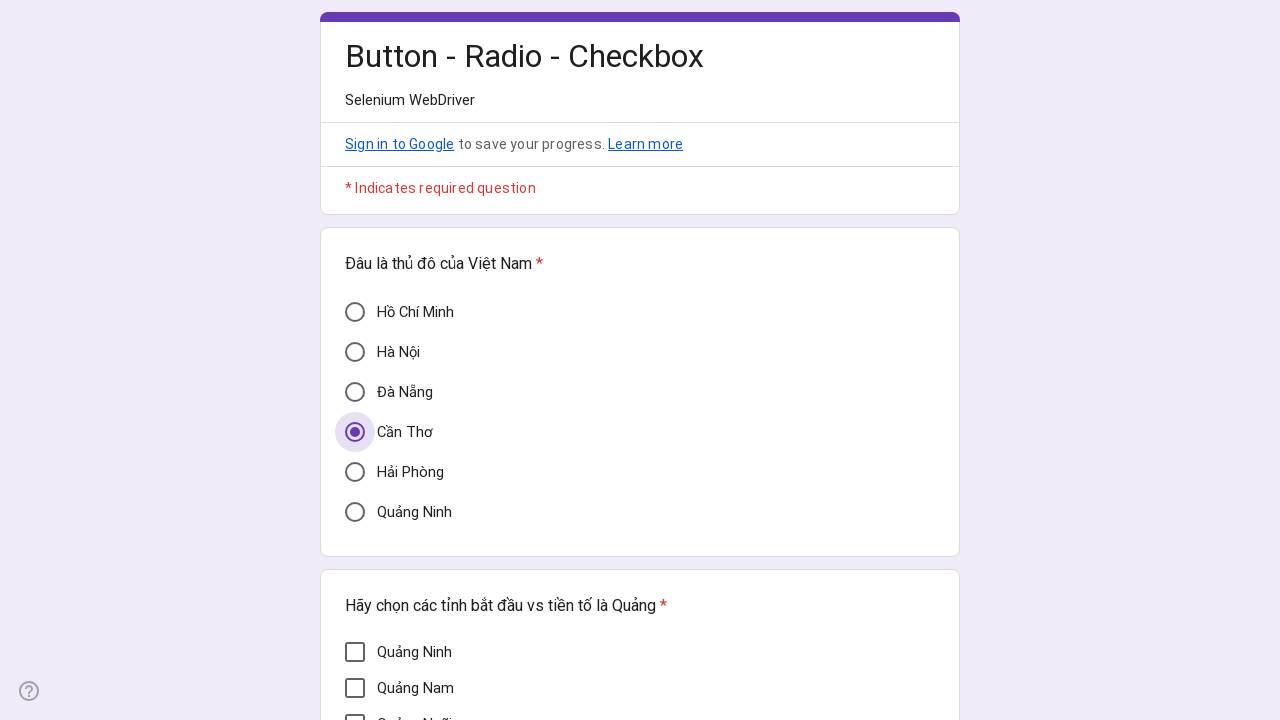

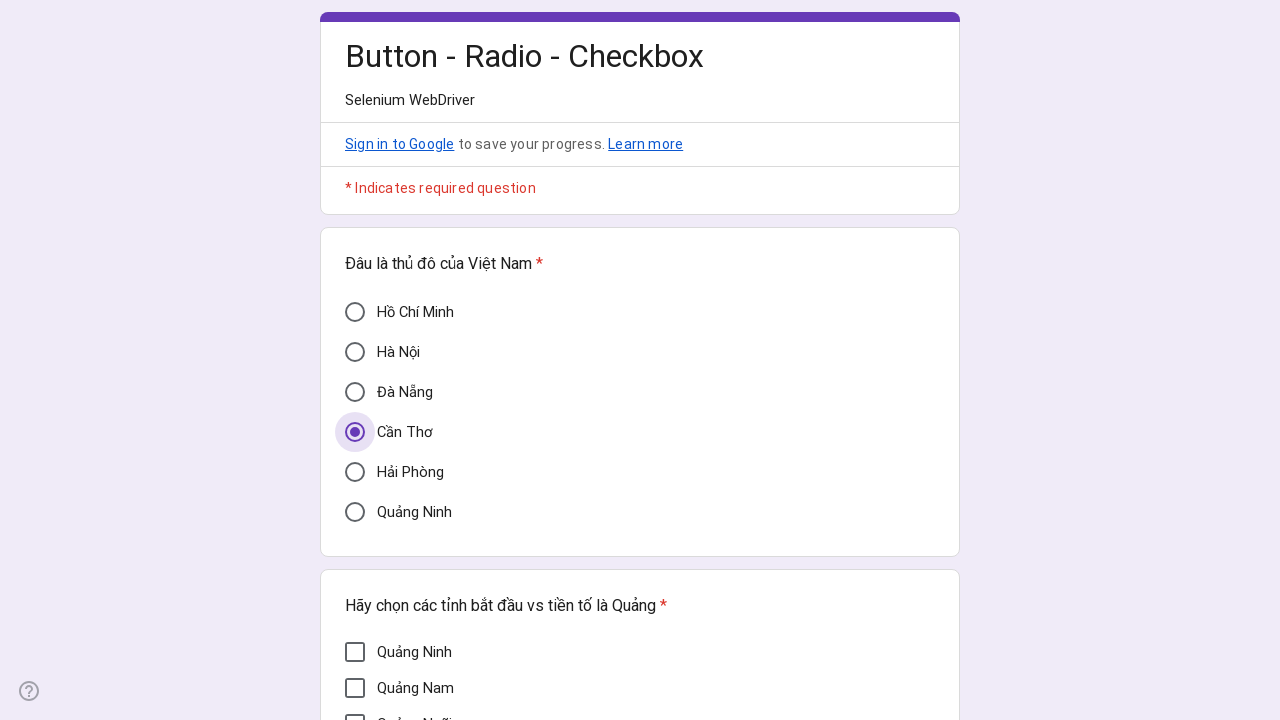